Tests the search functionality on Python.org by entering "pycon" in the search box and submitting the search form

Starting URL: http://www.python.org

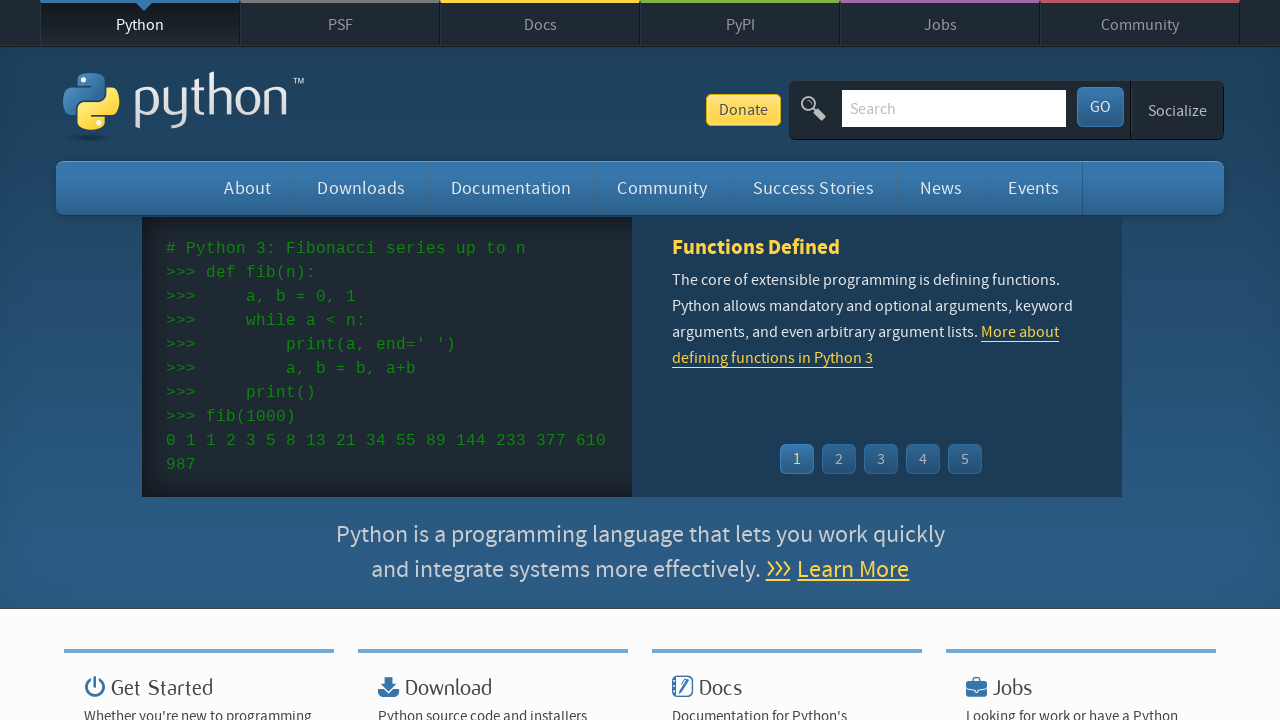

Verified page title contains 'Python'
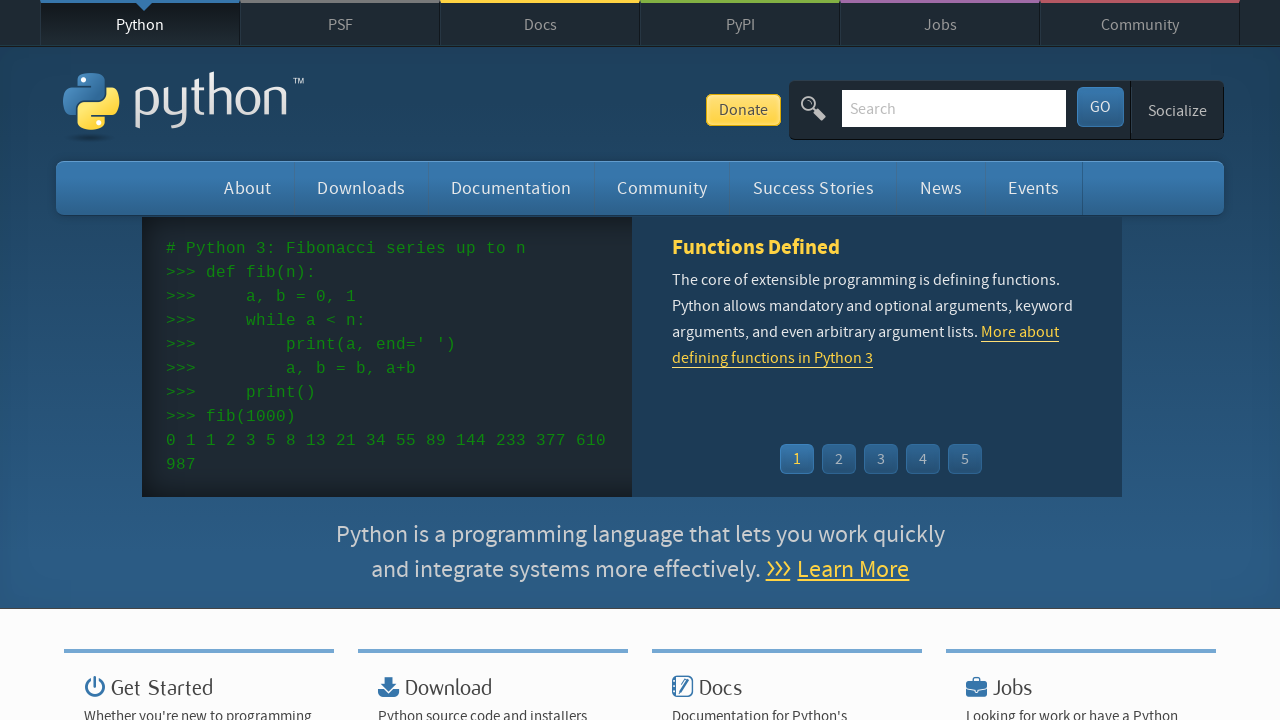

Filled search box with 'pycon' on input[name='q']
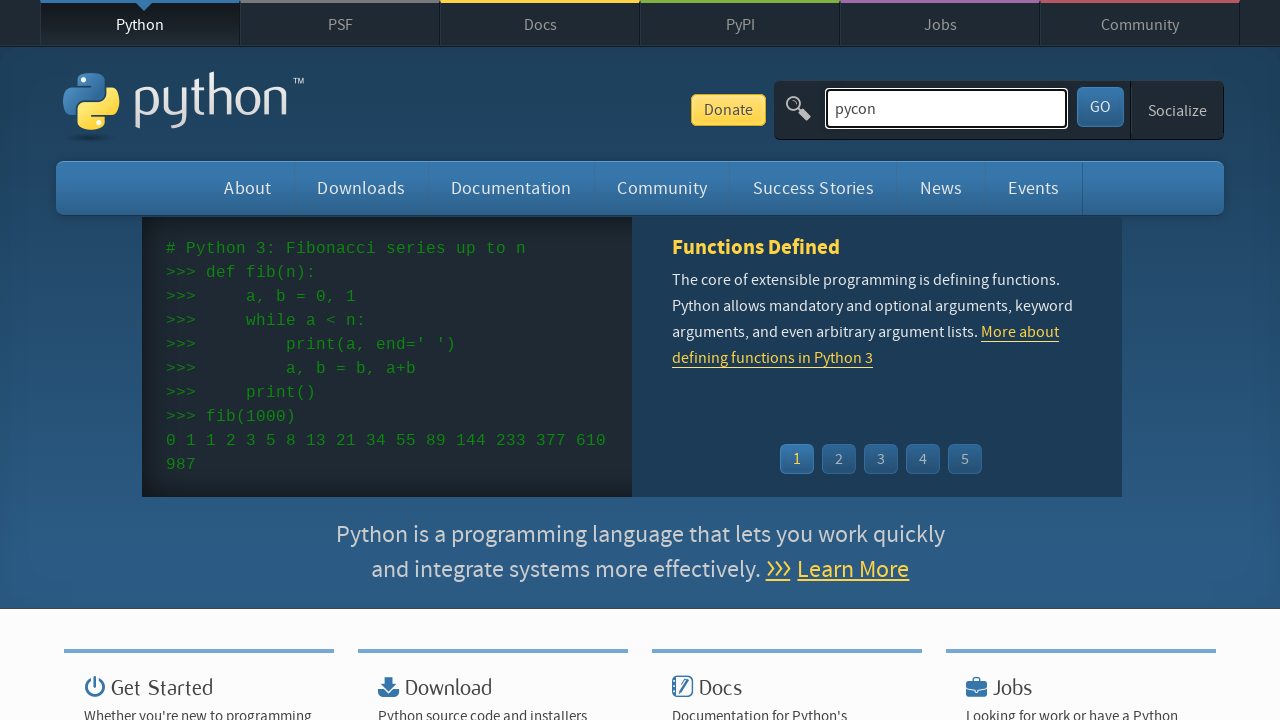

Submitted search by pressing Enter on input[name='q']
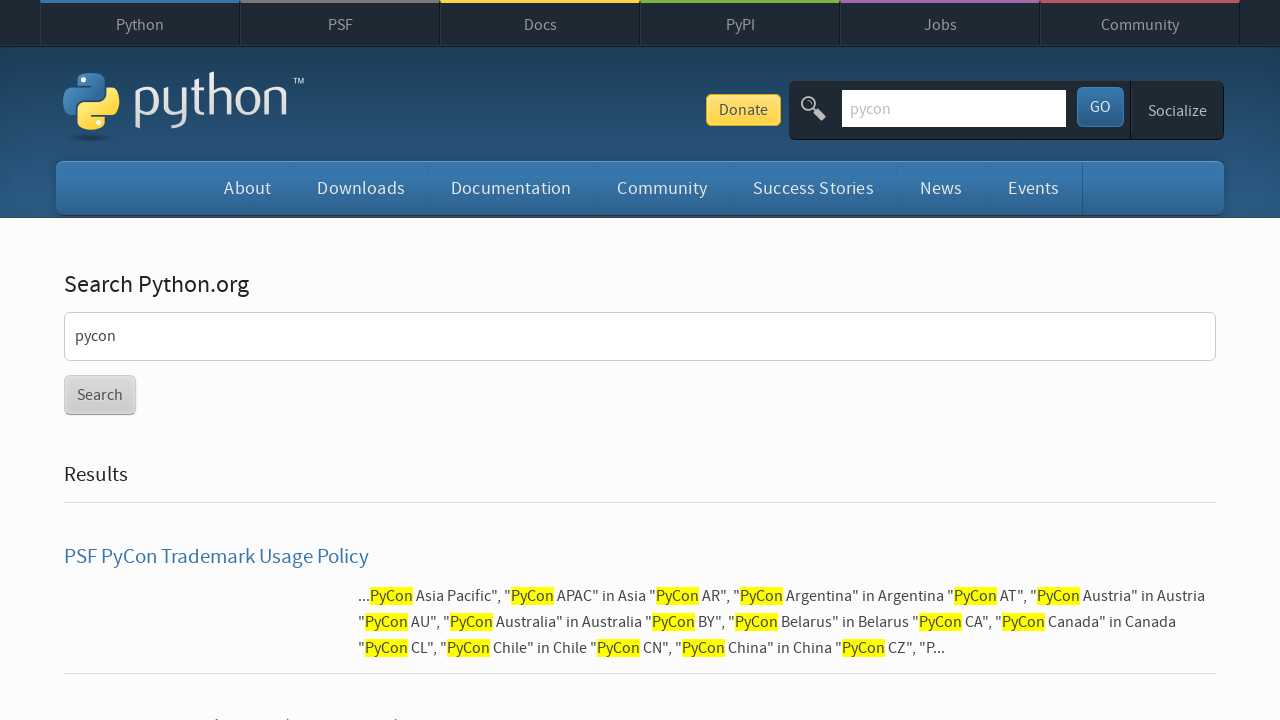

Waited for page to load after search submission
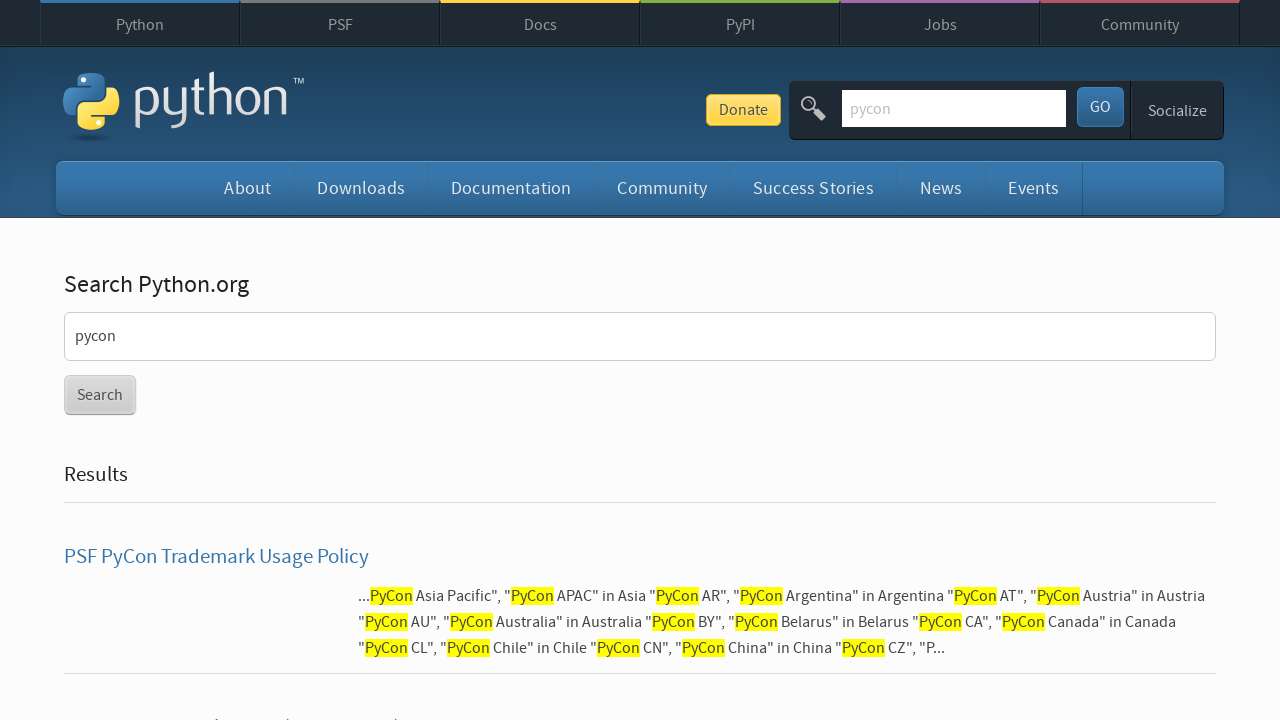

Verified search returned results (no 'No results found' message)
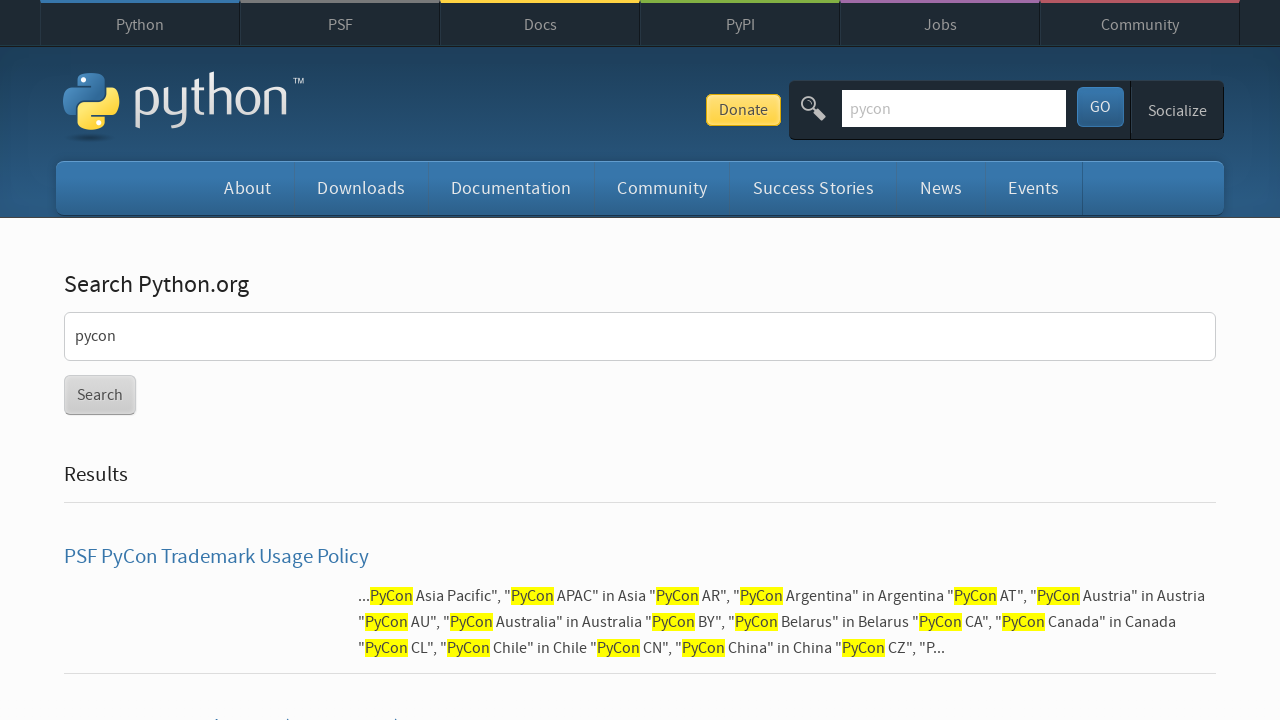

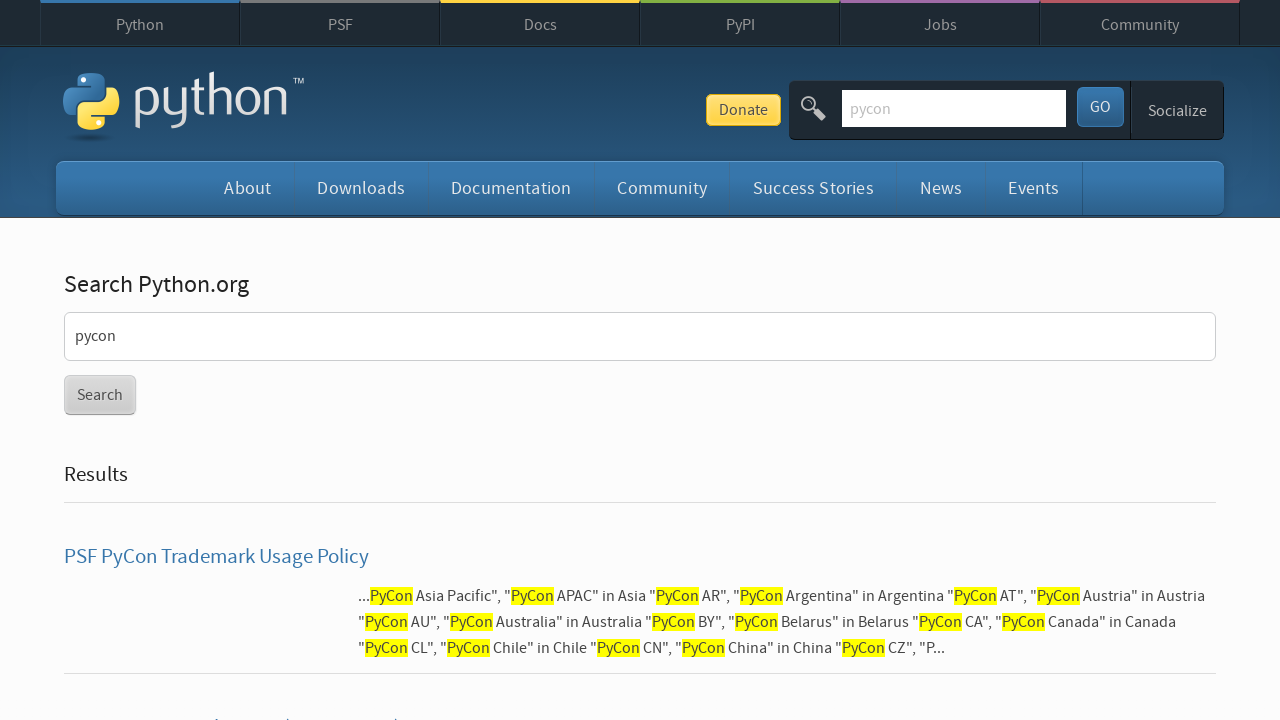